Tests the number input field by entering a numeric value and pressing Enter

Starting URL: http://the-internet.herokuapp.com/inputs

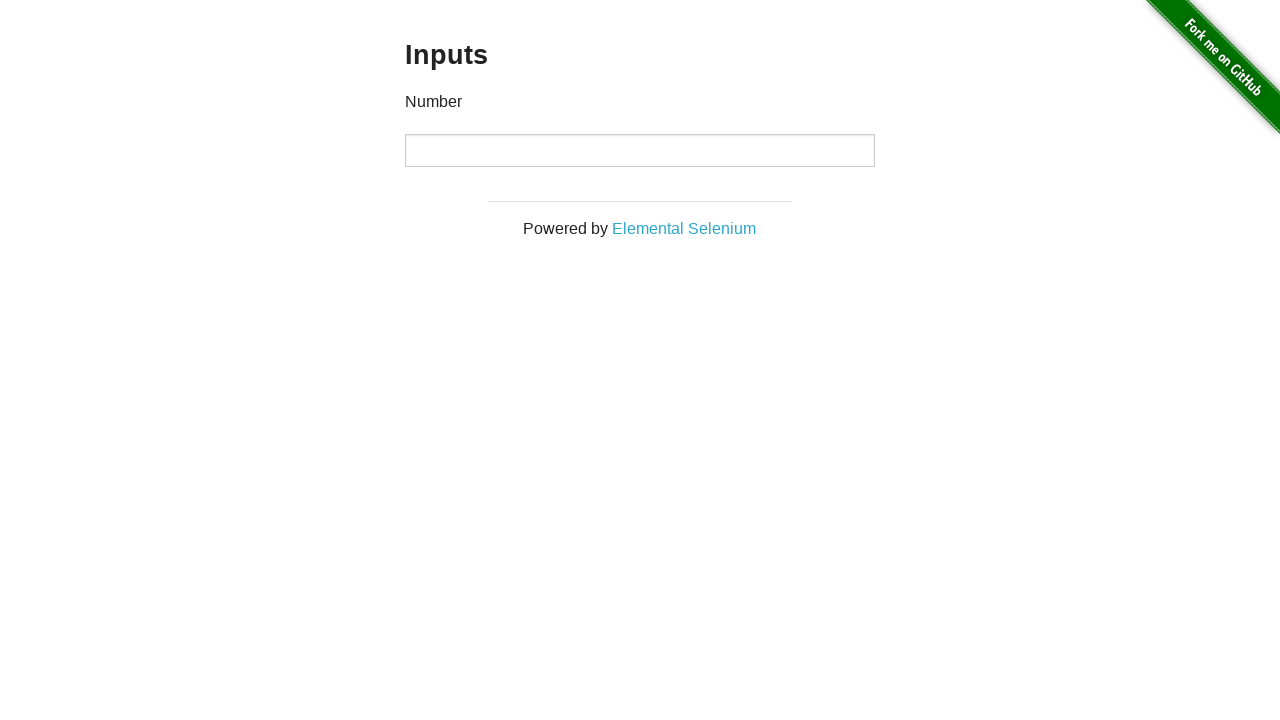

Filled number input field with value '100' on input[type='number']
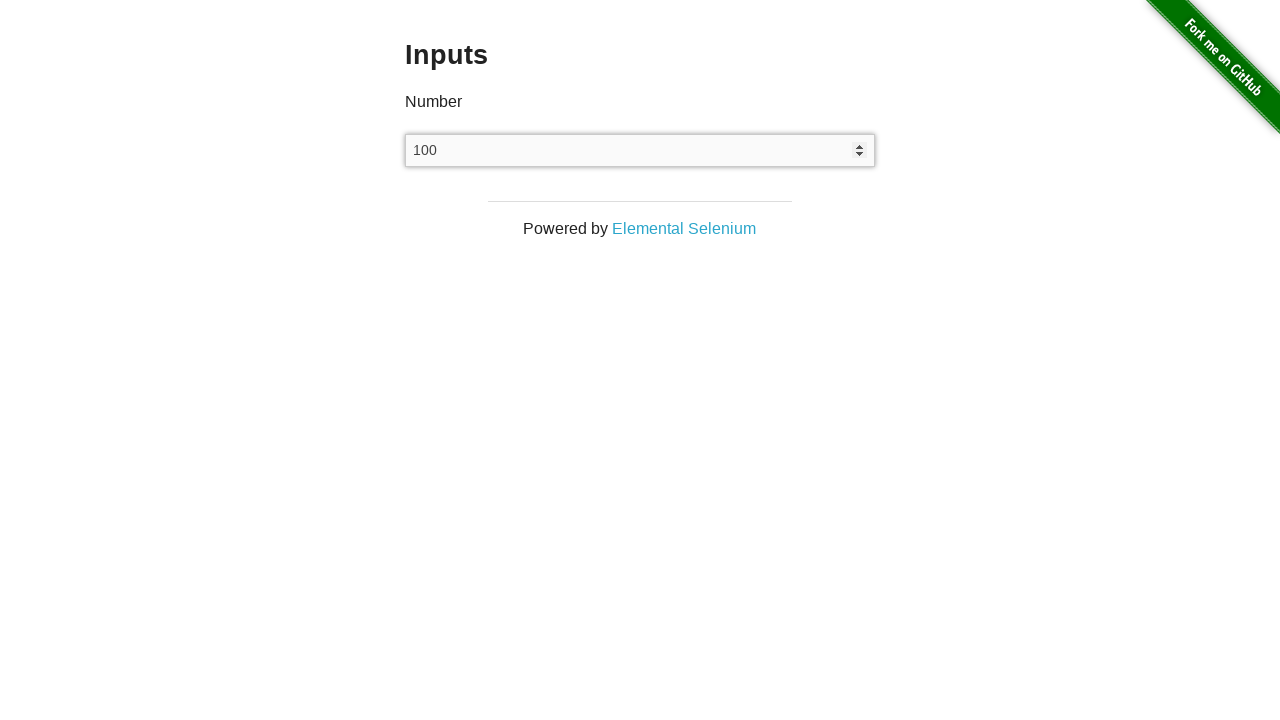

Pressed Enter key to submit number input on input[type='number']
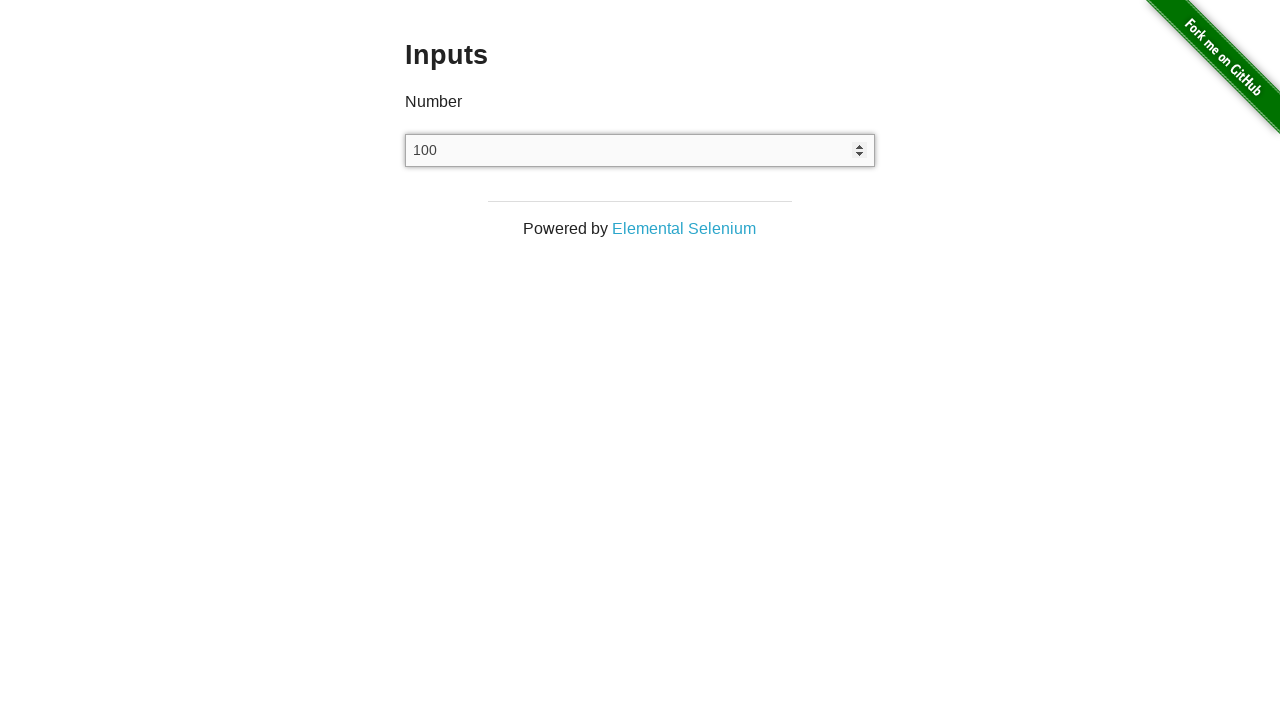

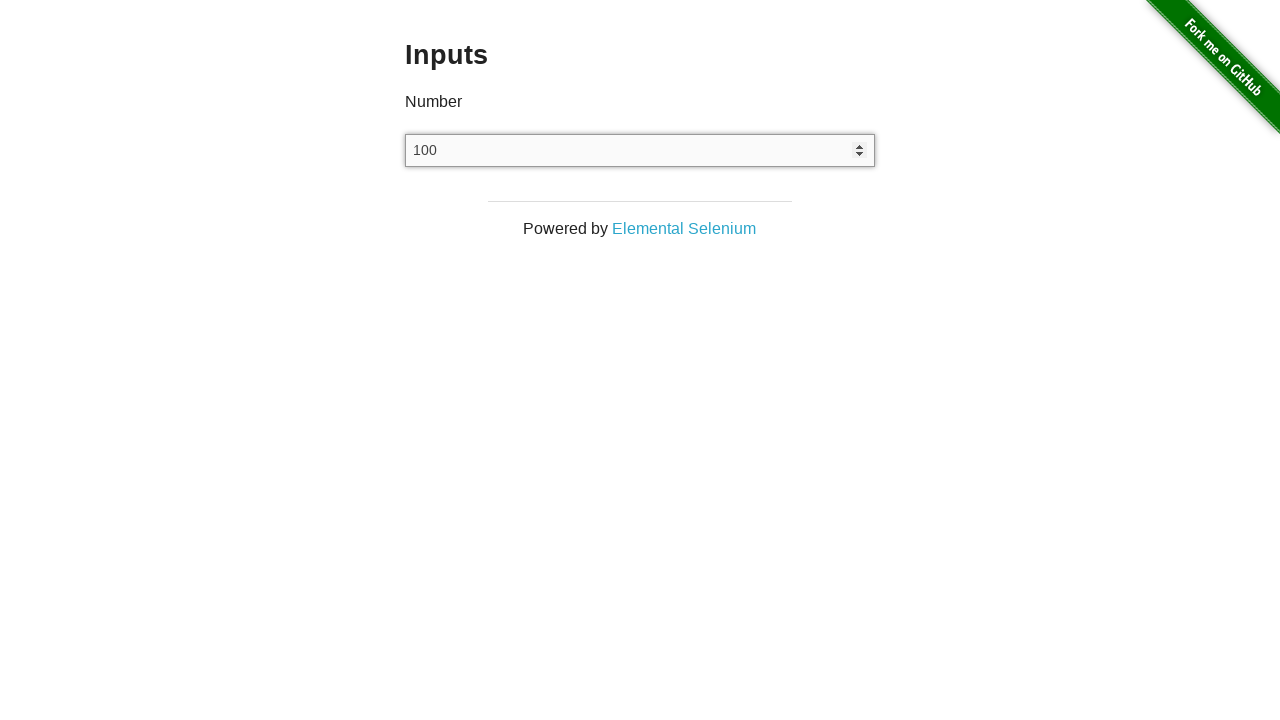